Tests Python.org search functionality by searching for "pycon" and verifying results are displayed

Starting URL: http://www.python.org

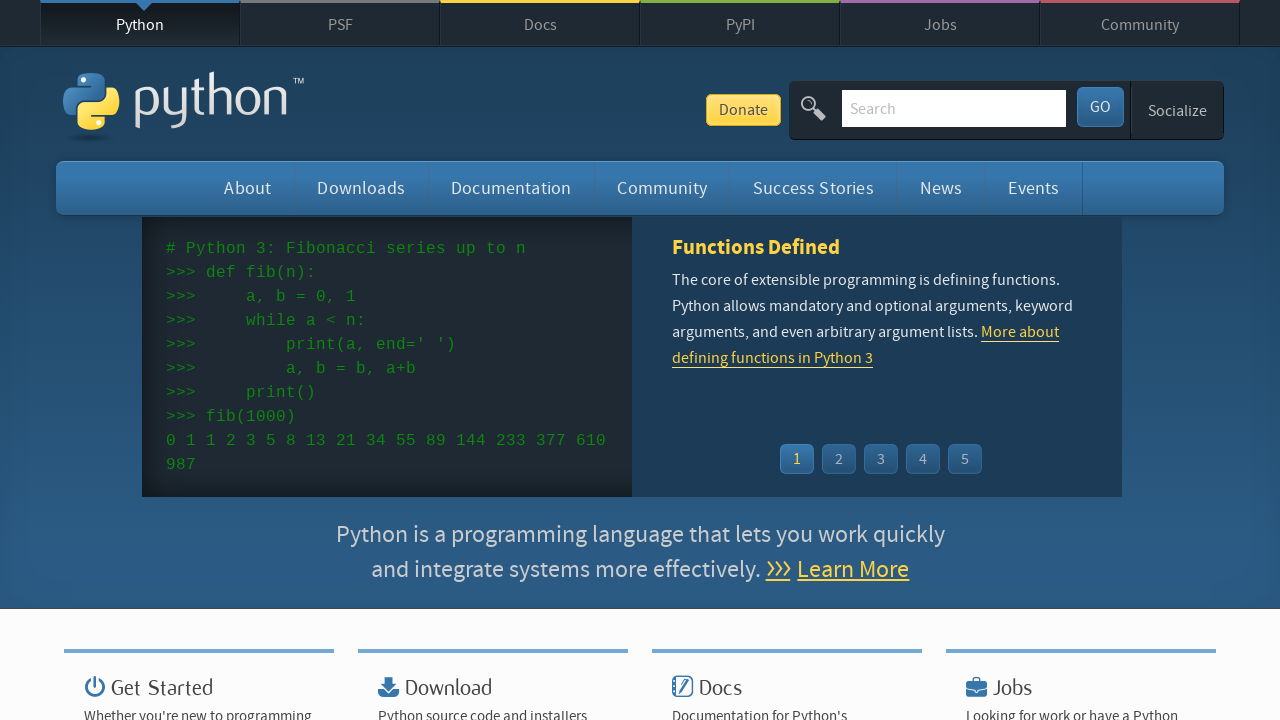

Verified page title contains 'Python'
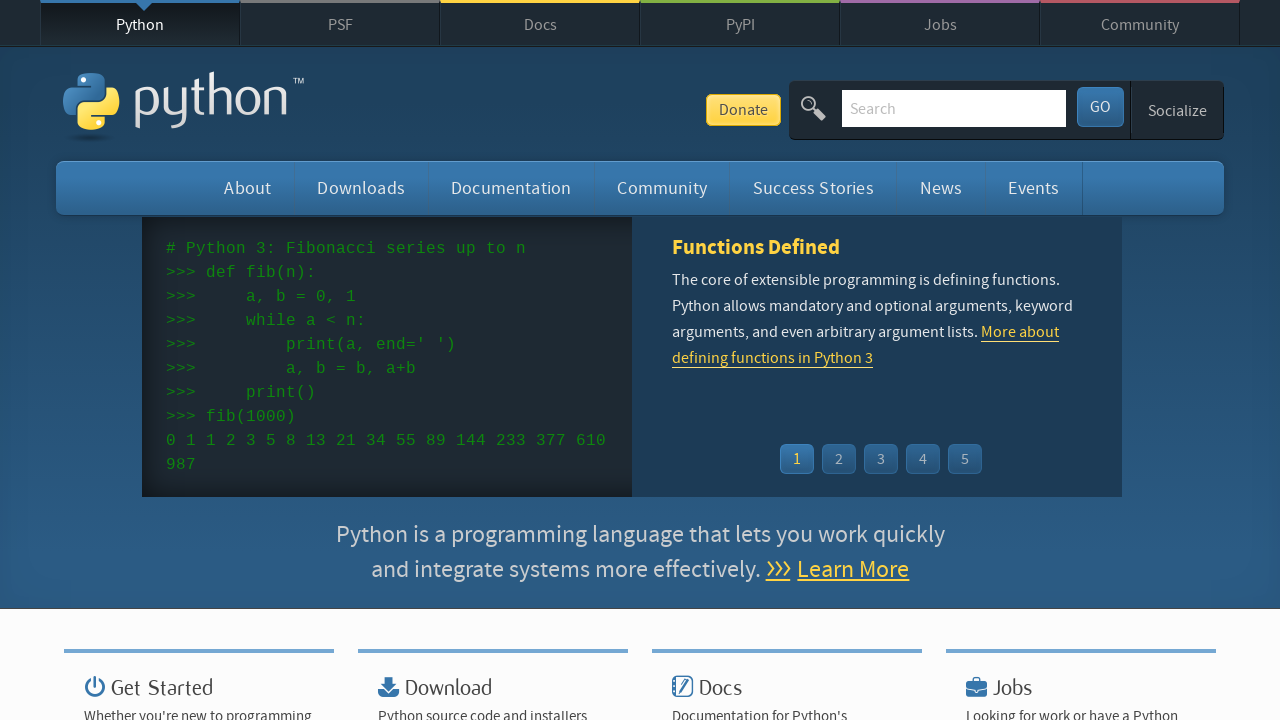

Cleared search input field on input[name='q']
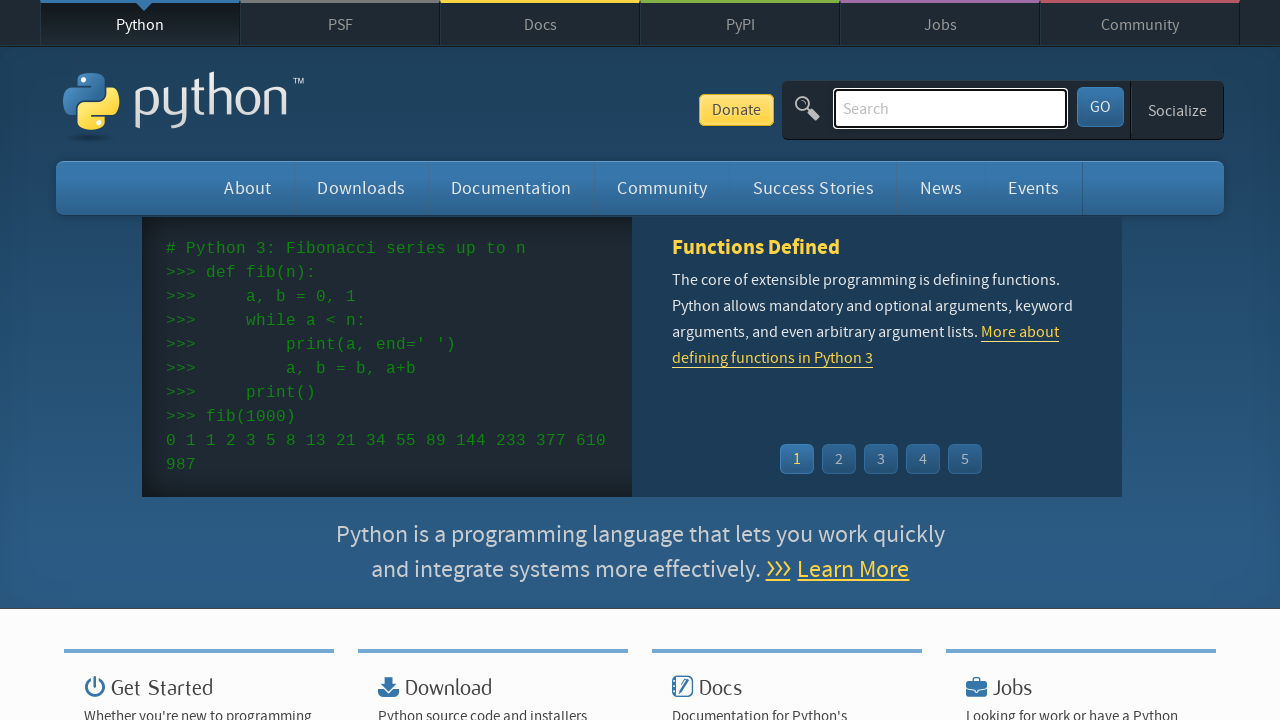

Filled search field with 'pycon' on input[name='q']
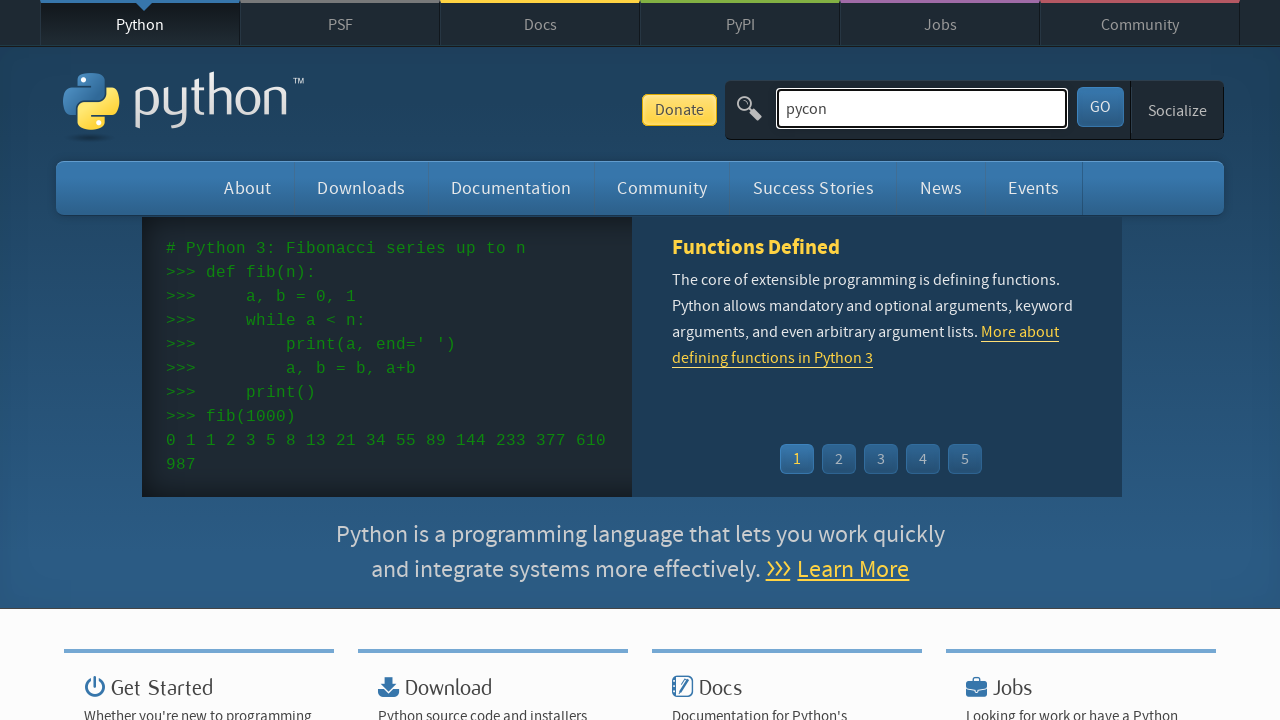

Submitted search by pressing Enter on input[name='q']
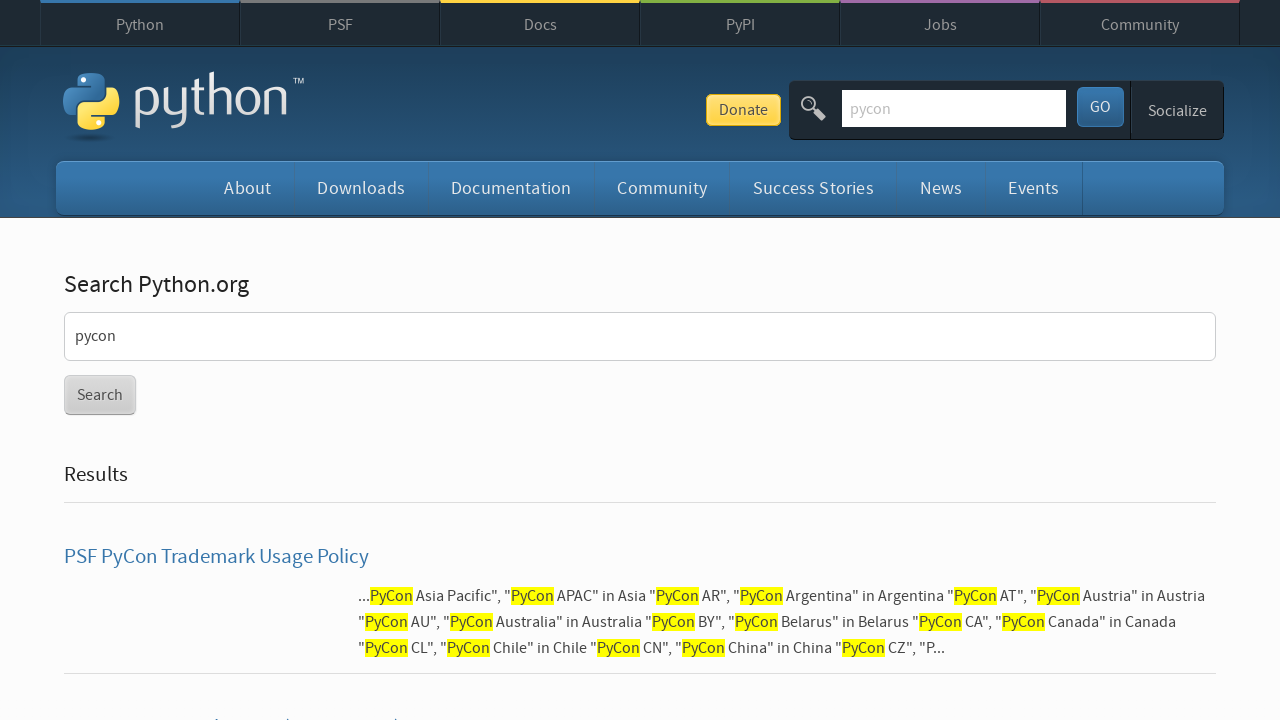

Waited for search results page to load (networkidle)
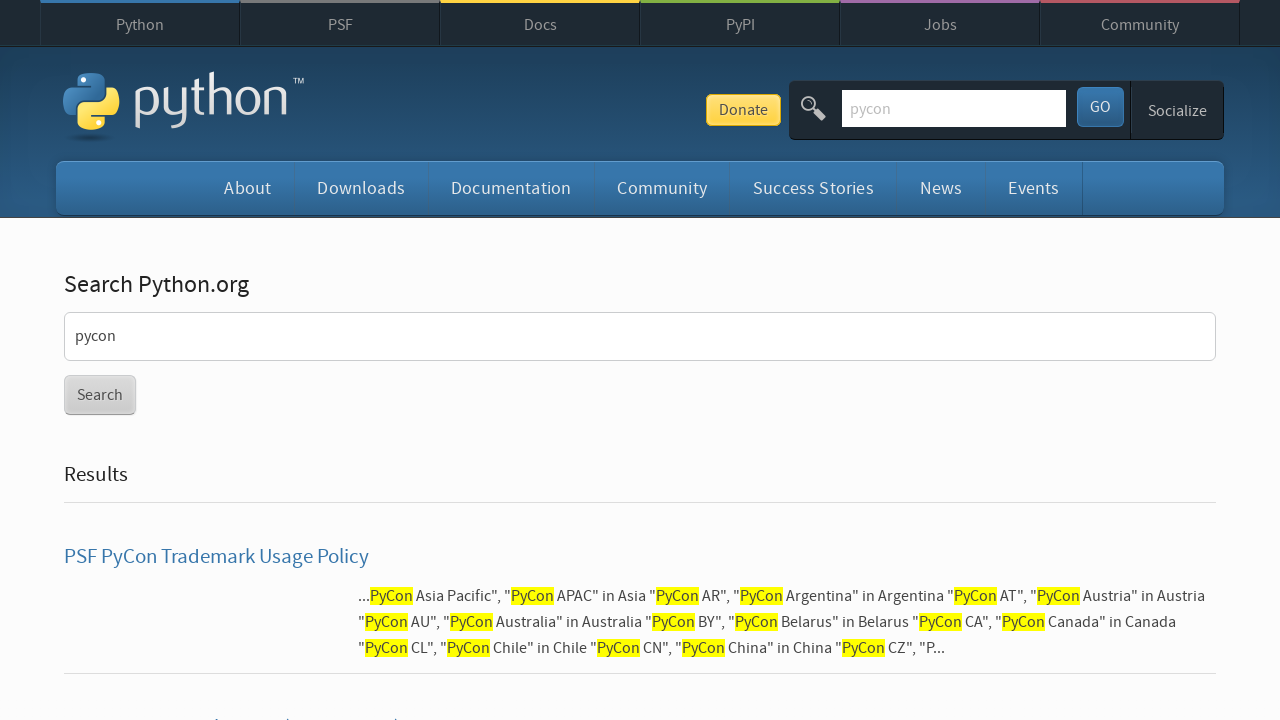

Verified search results are displayed for 'pycon'
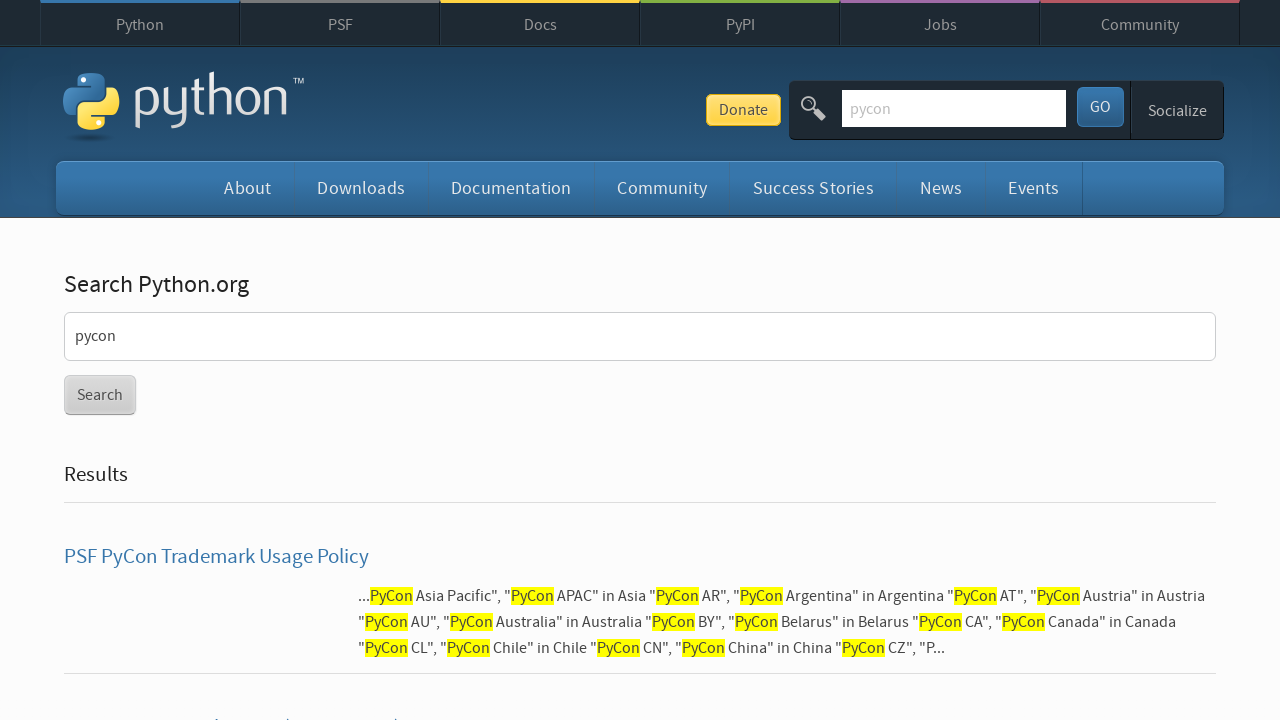

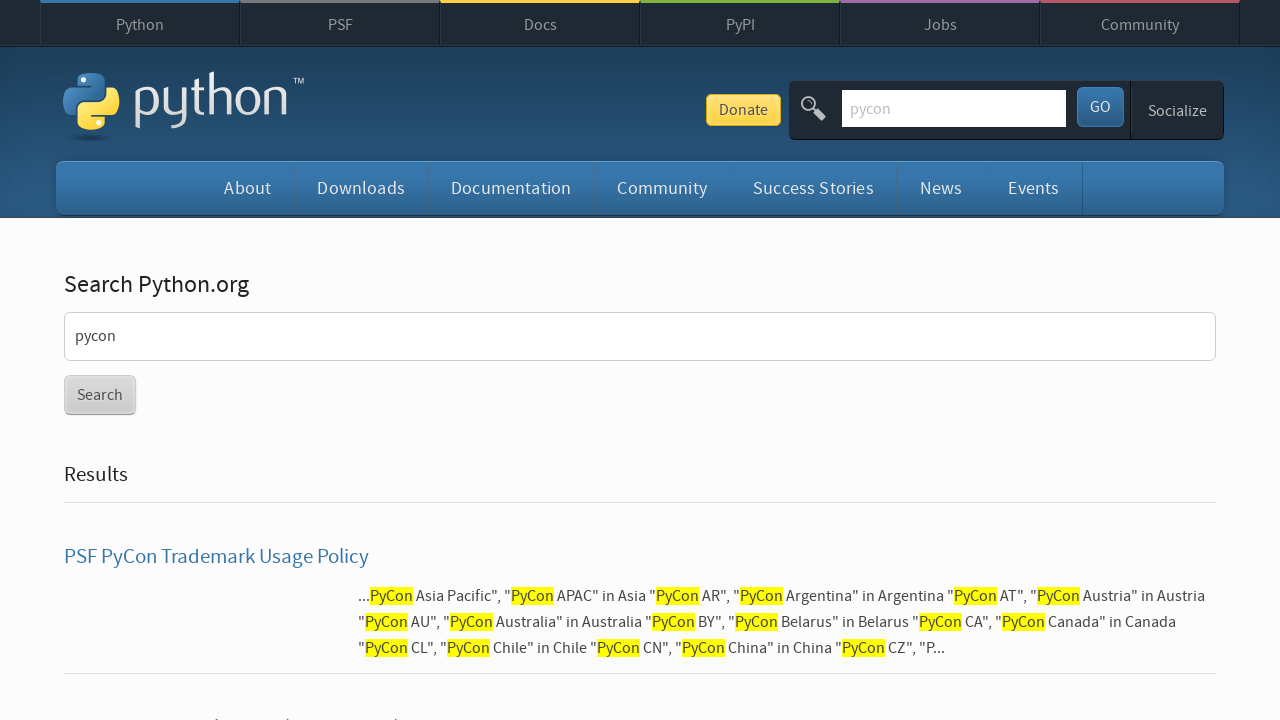